Solves a math problem by reading two numbers from the page, calculating their sum, and selecting the answer from a dropdown menu

Starting URL: http://suninjuly.github.io/selects1.html

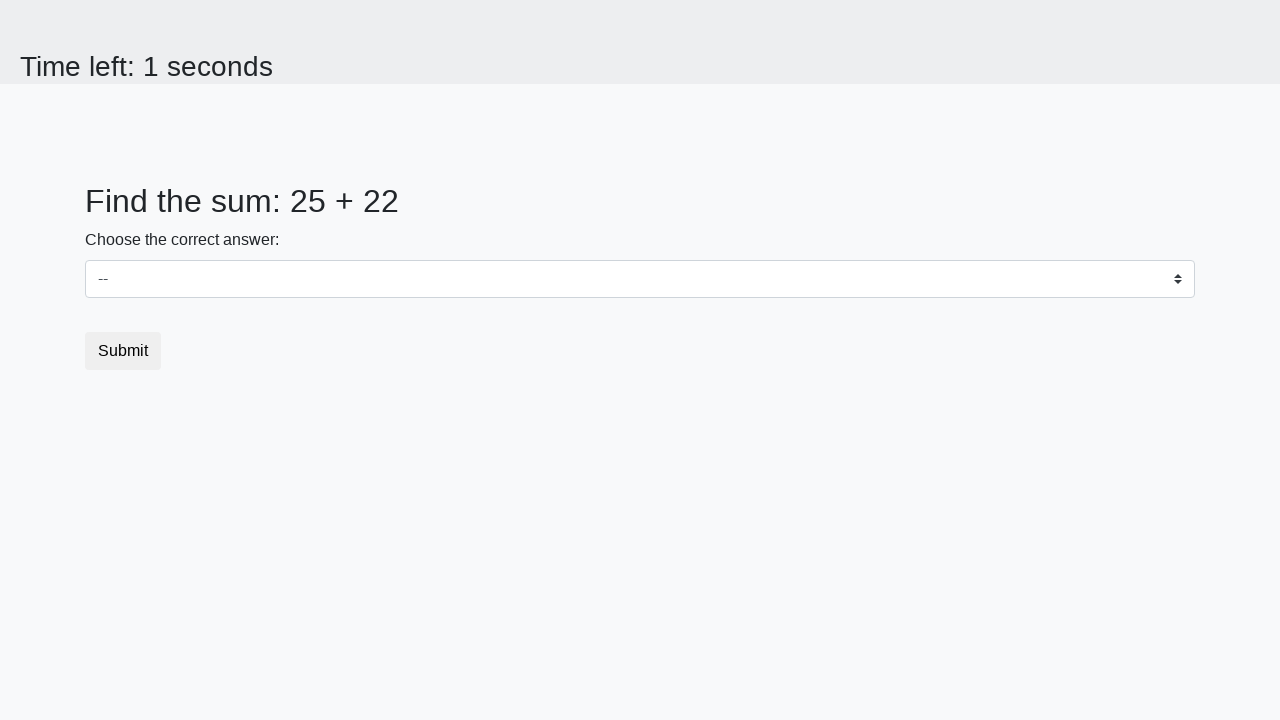

Retrieved first number from page
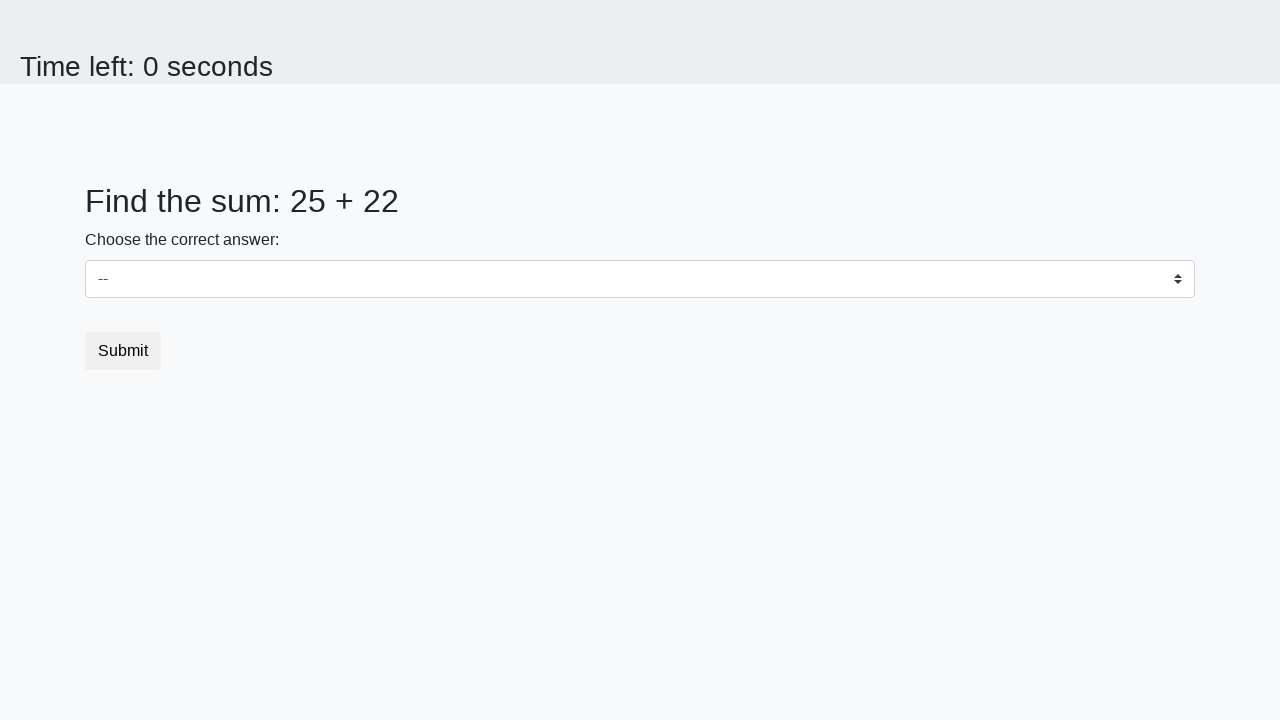

Retrieved second number from page
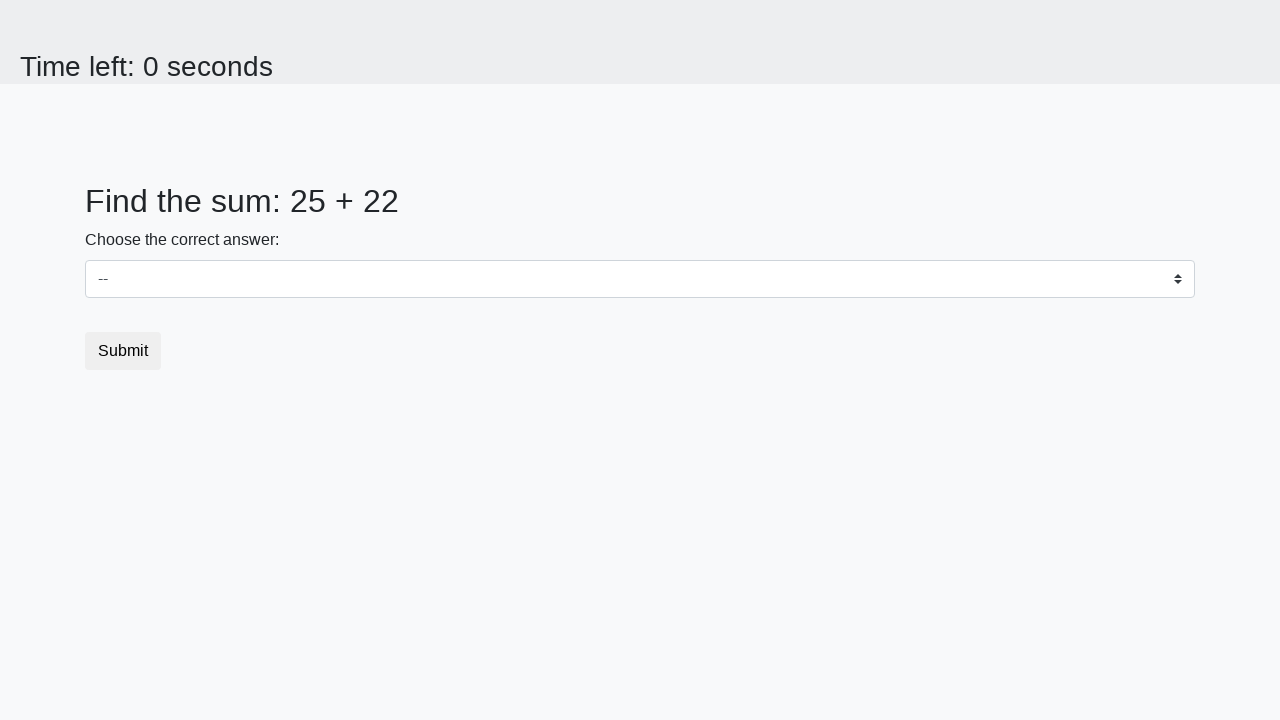

Calculated sum of numbers: 25 + 22 = 47
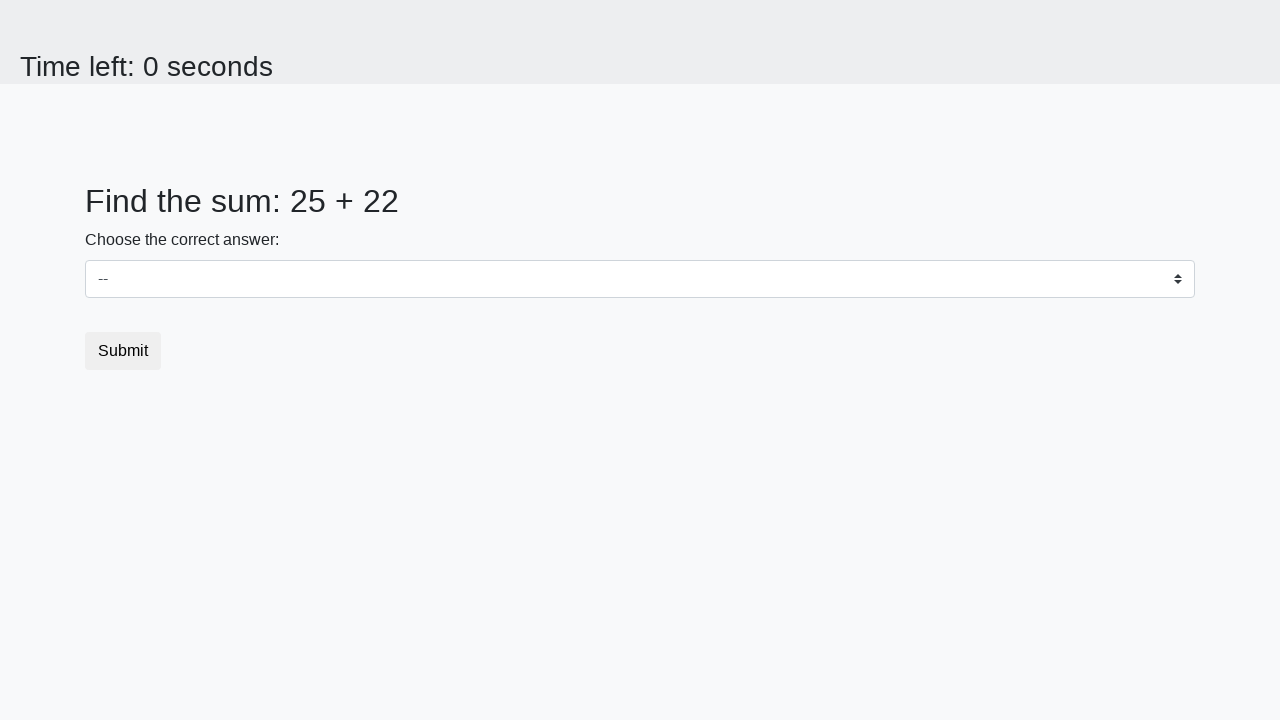

Selected answer '47' from dropdown menu on select
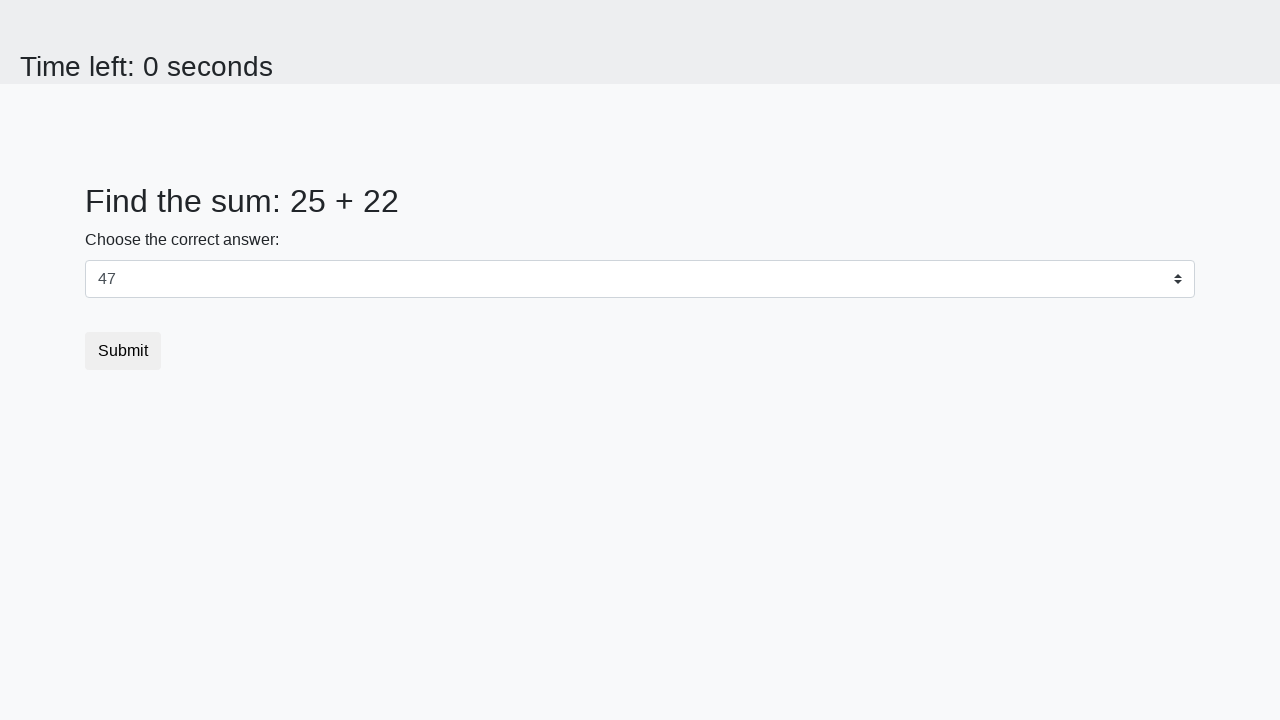

Clicked submit button at (123, 351) on button
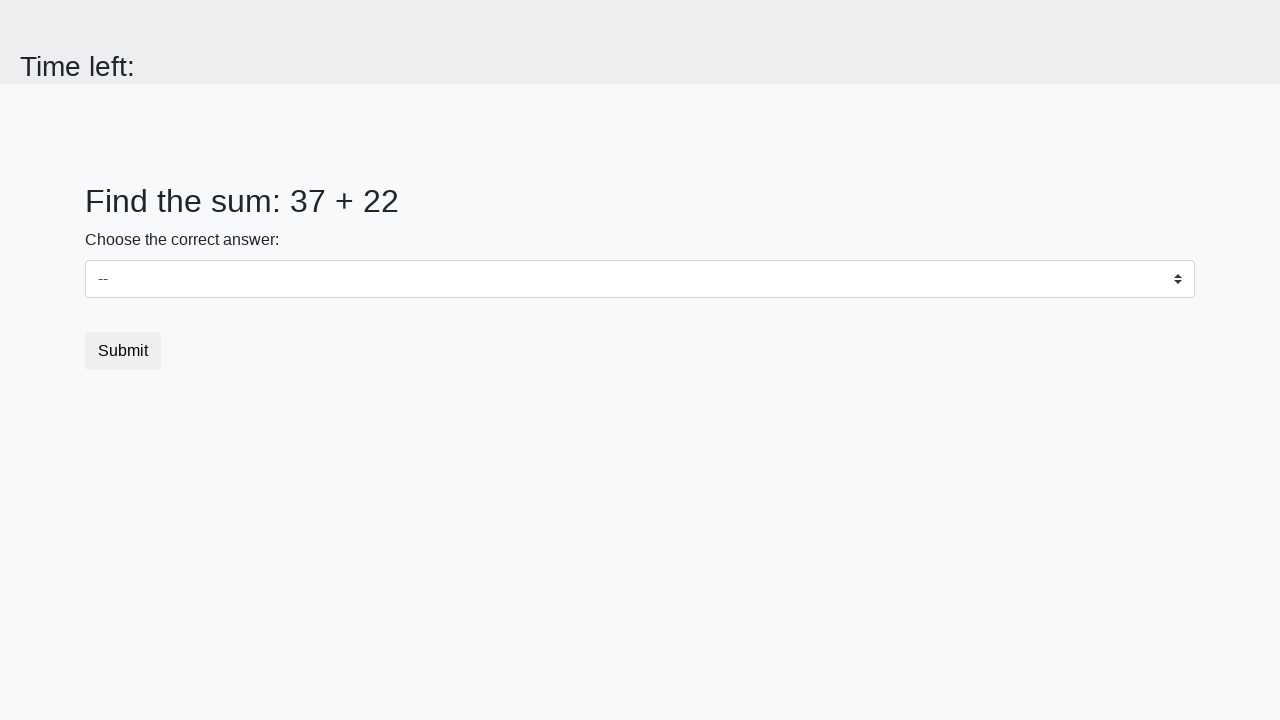

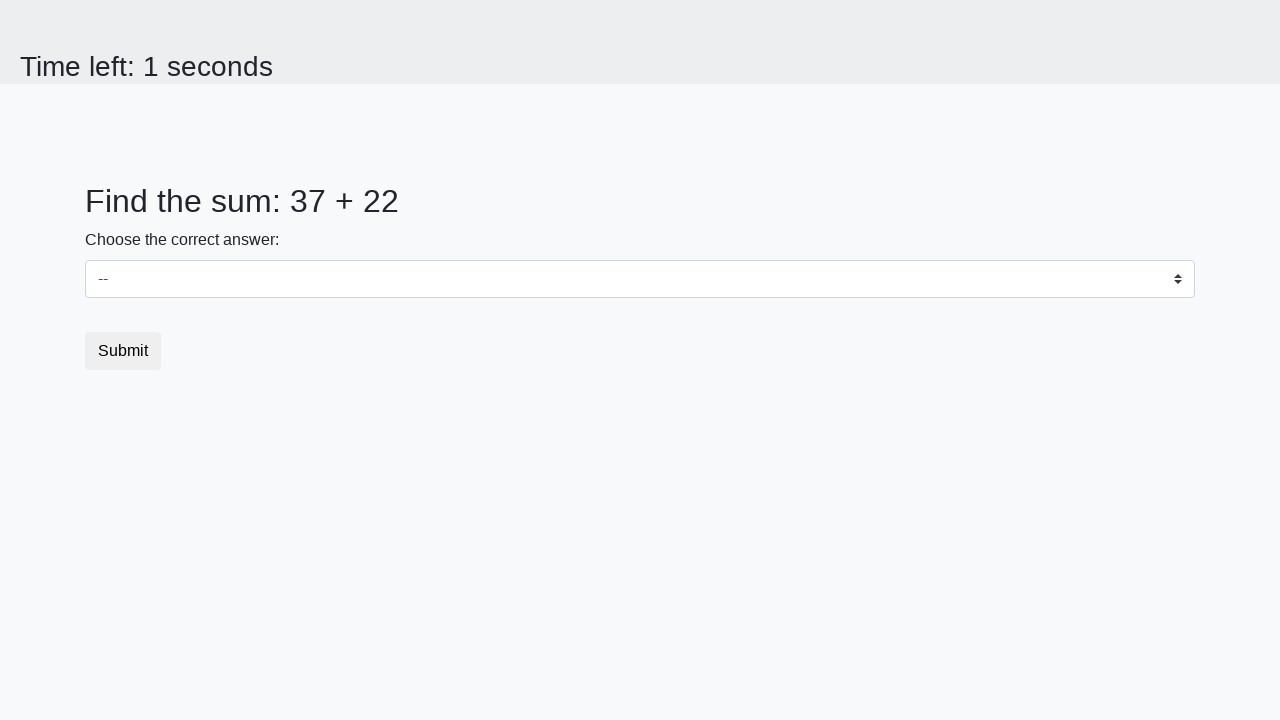